Tests opting out of A/B tests by adding an opt-out cookie after visiting the page, then refreshing to verify the page shows "No A/B Test" heading

Starting URL: http://the-internet.herokuapp.com/abtest

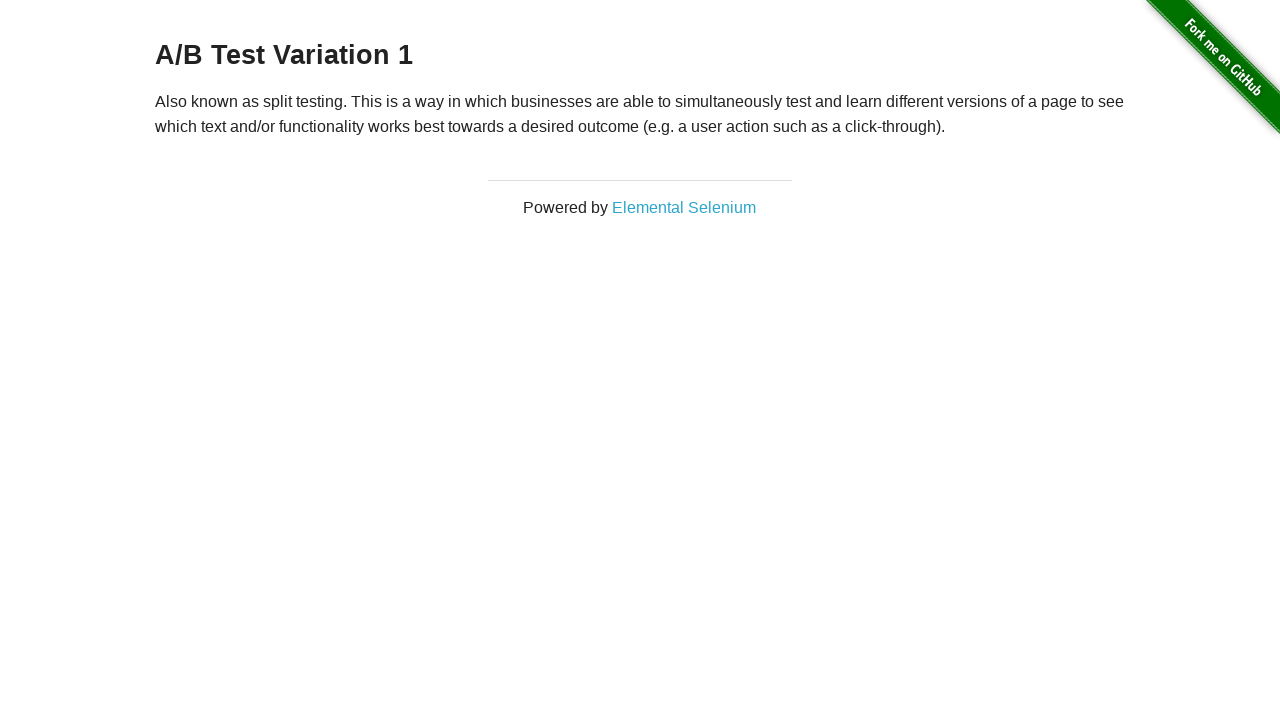

Navigated to A/B test page
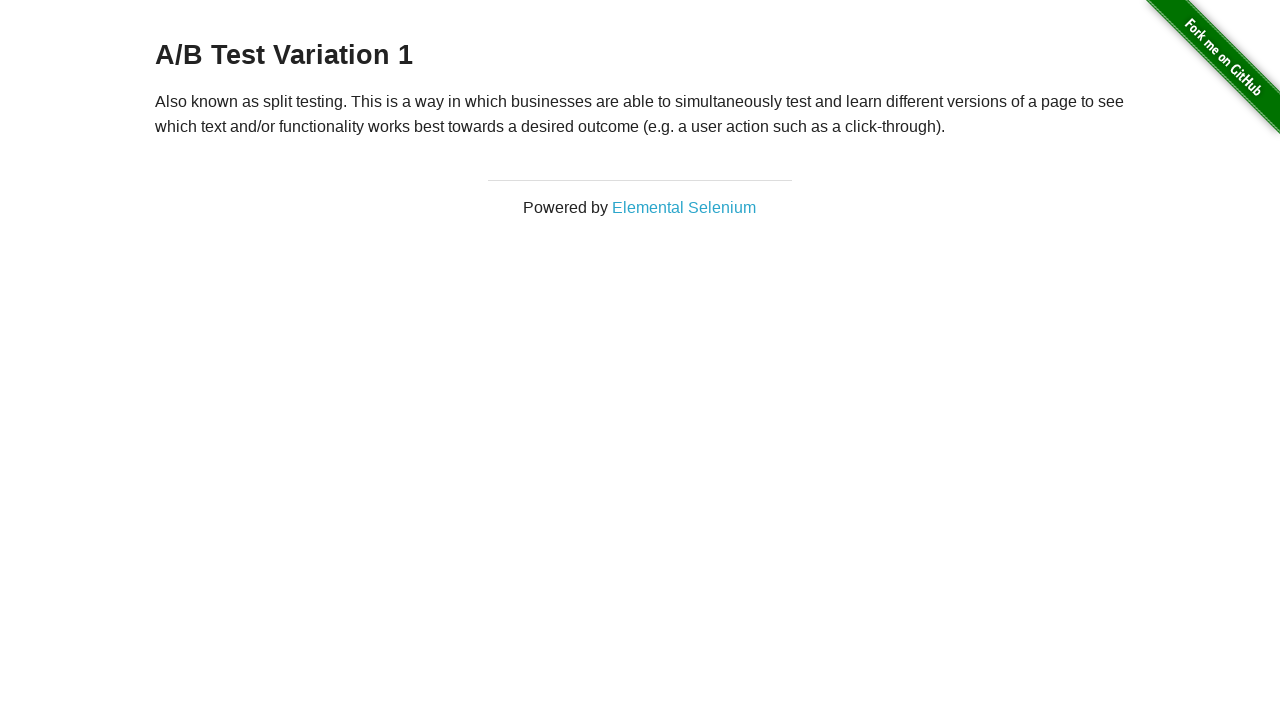

Retrieved heading text from page
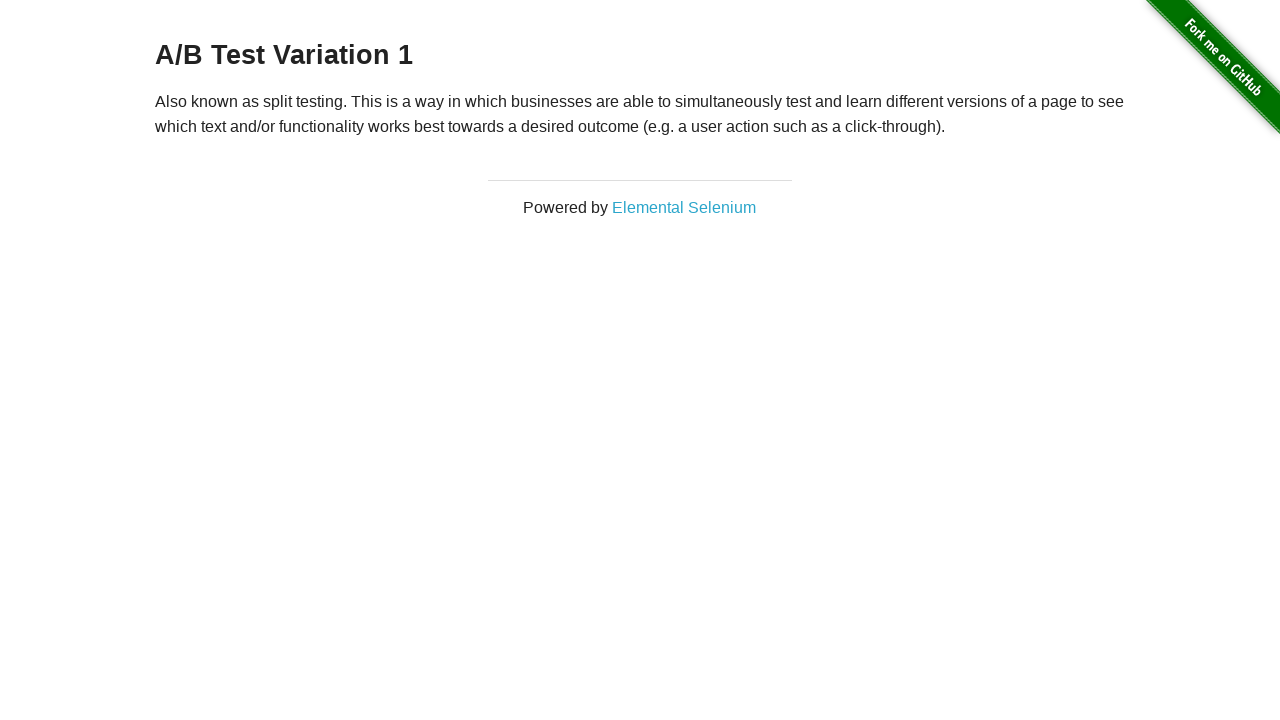

Added optimizelyOptOut cookie to opt out of A/B test
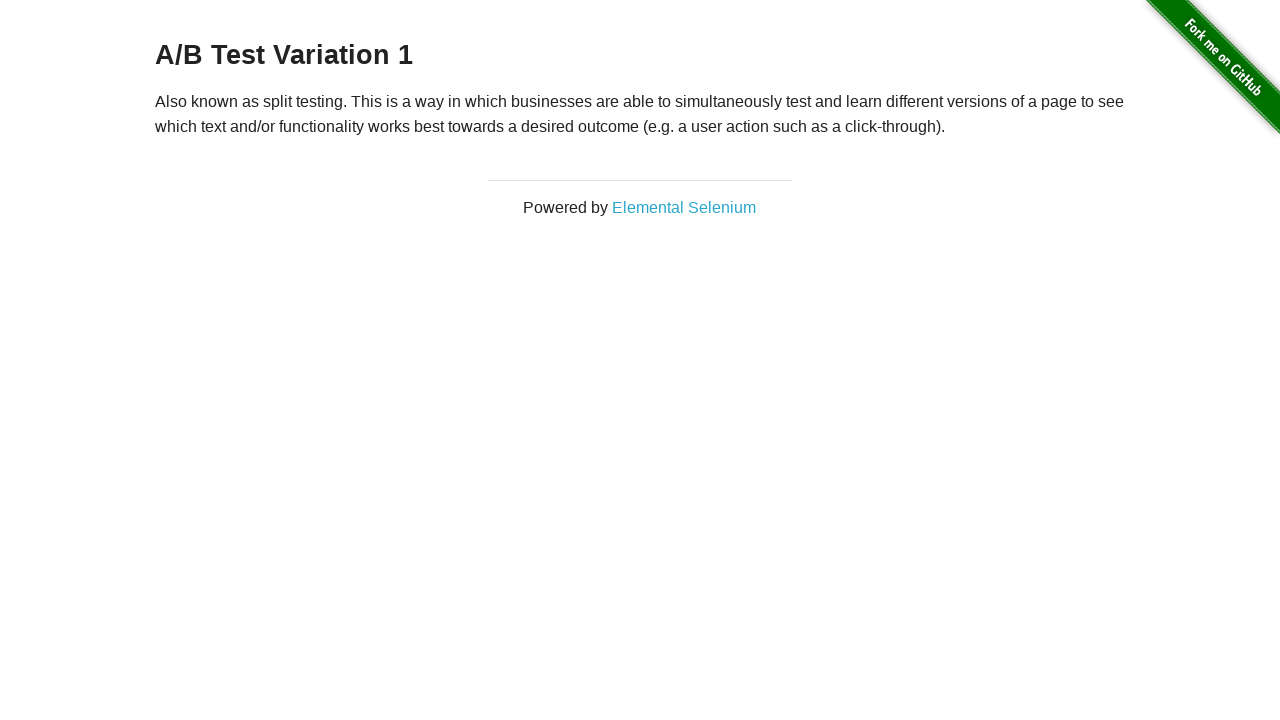

Refreshed page after adding opt-out cookie
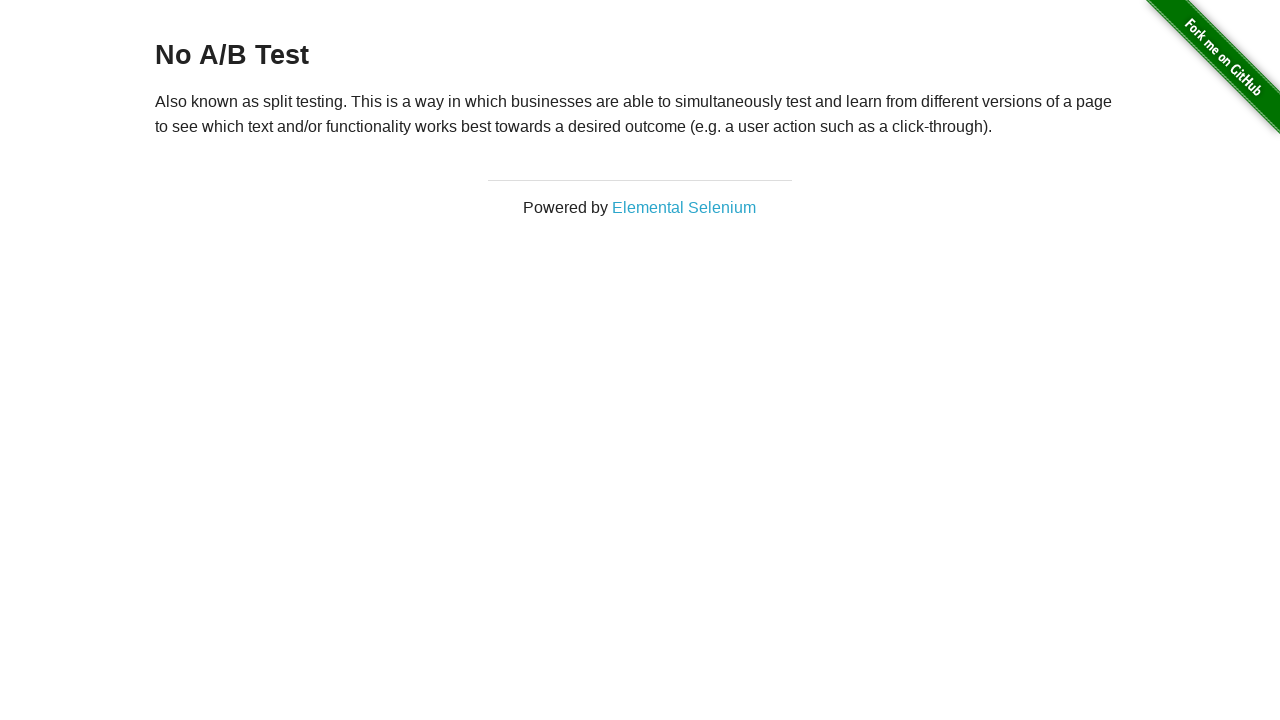

Waited for heading element to be visible
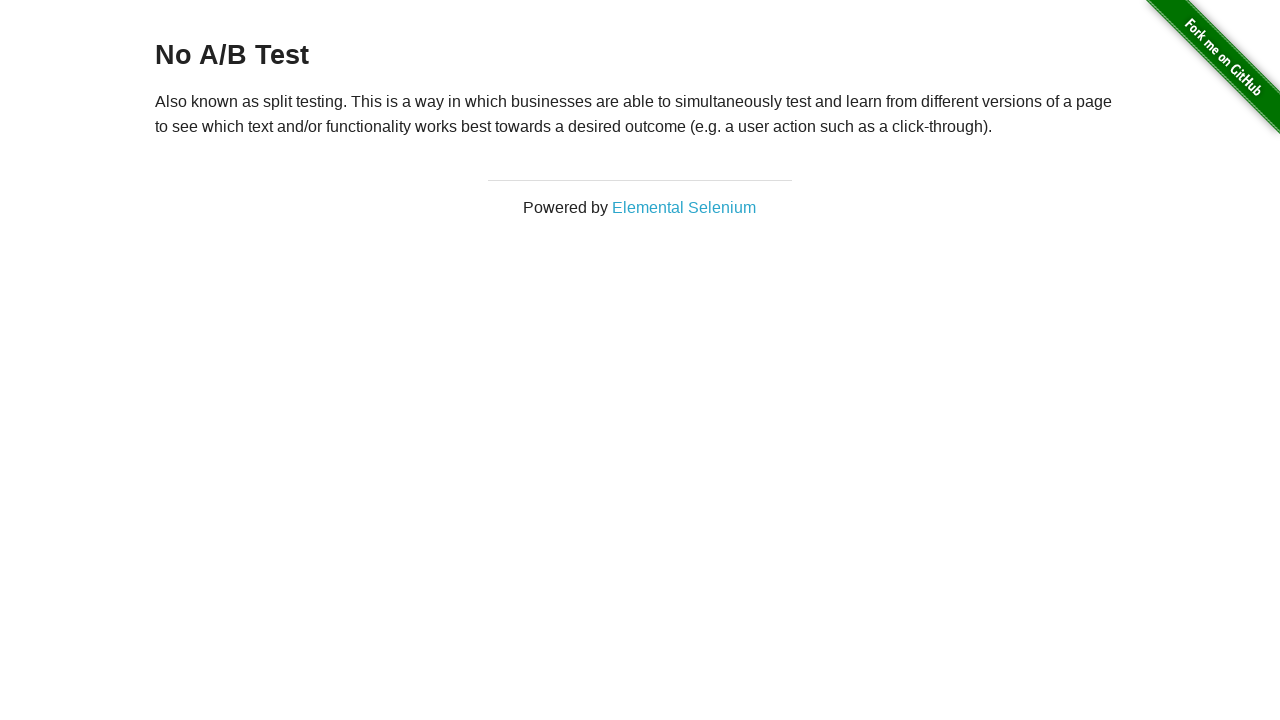

Verified heading text is 'No A/B Test' - opt-out successful
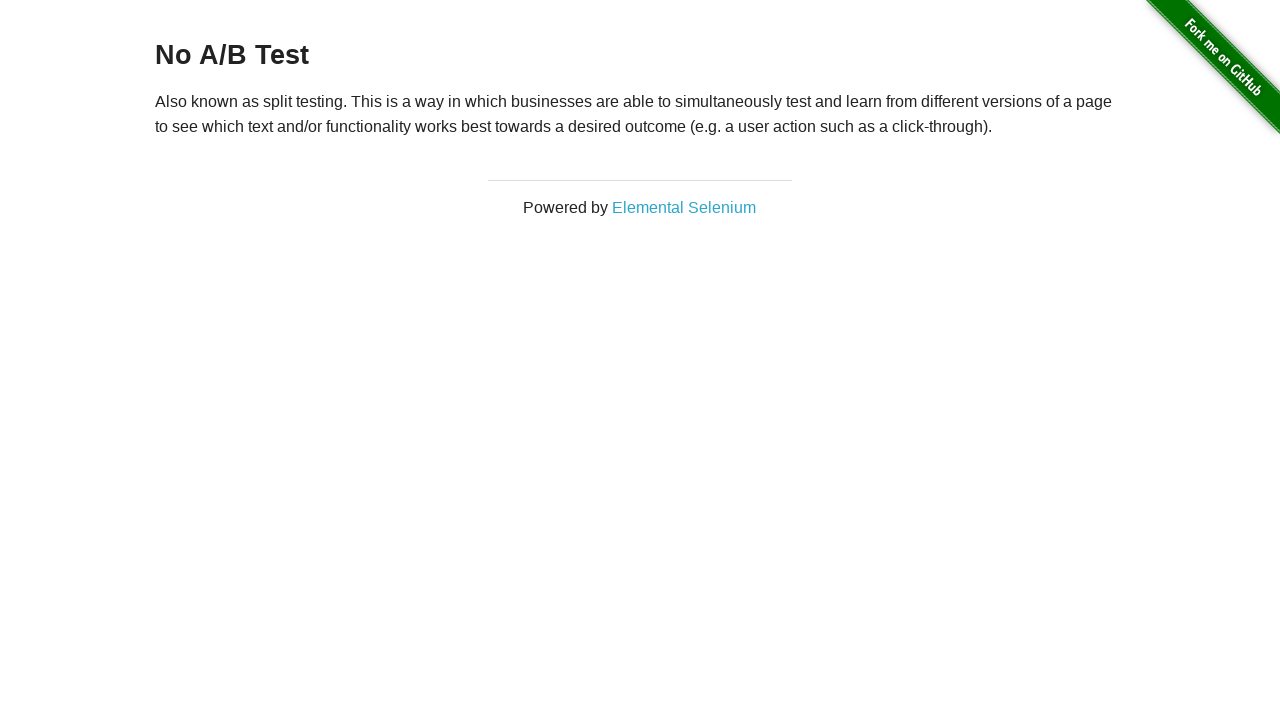

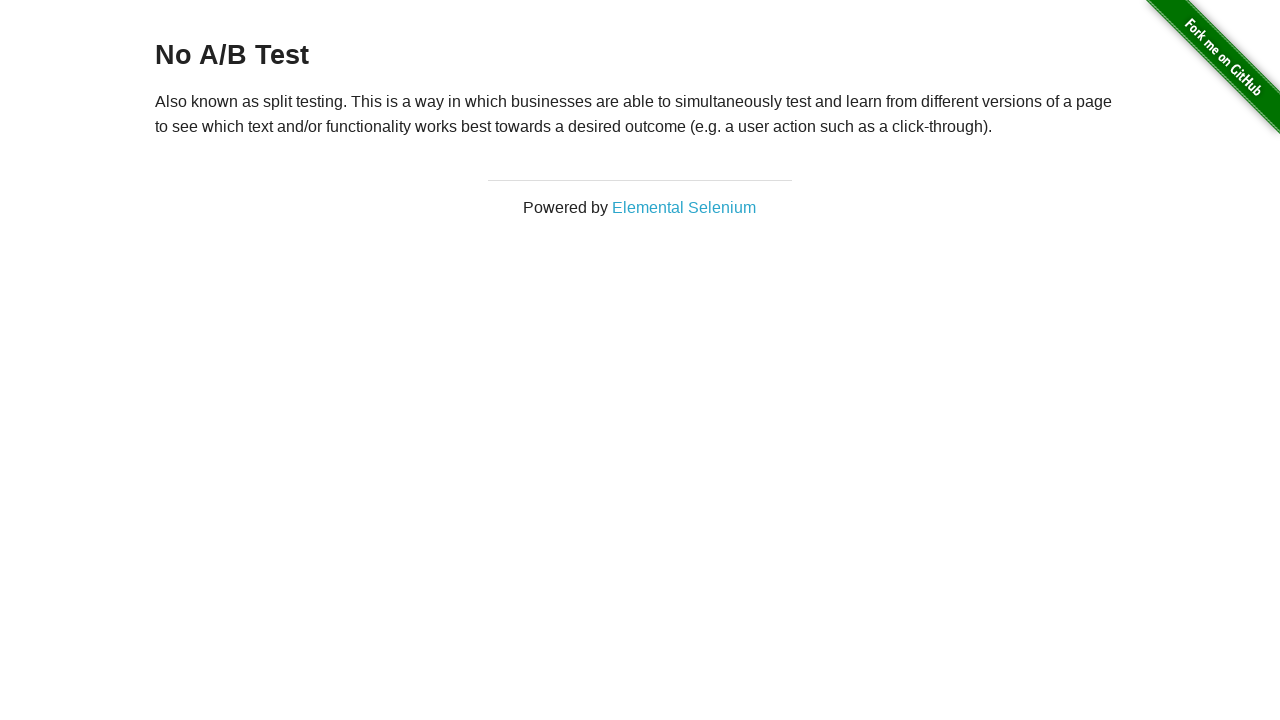